Tests filling the first name field in the registration form

Starting URL: https://demo.automationtesting.in/Register.html

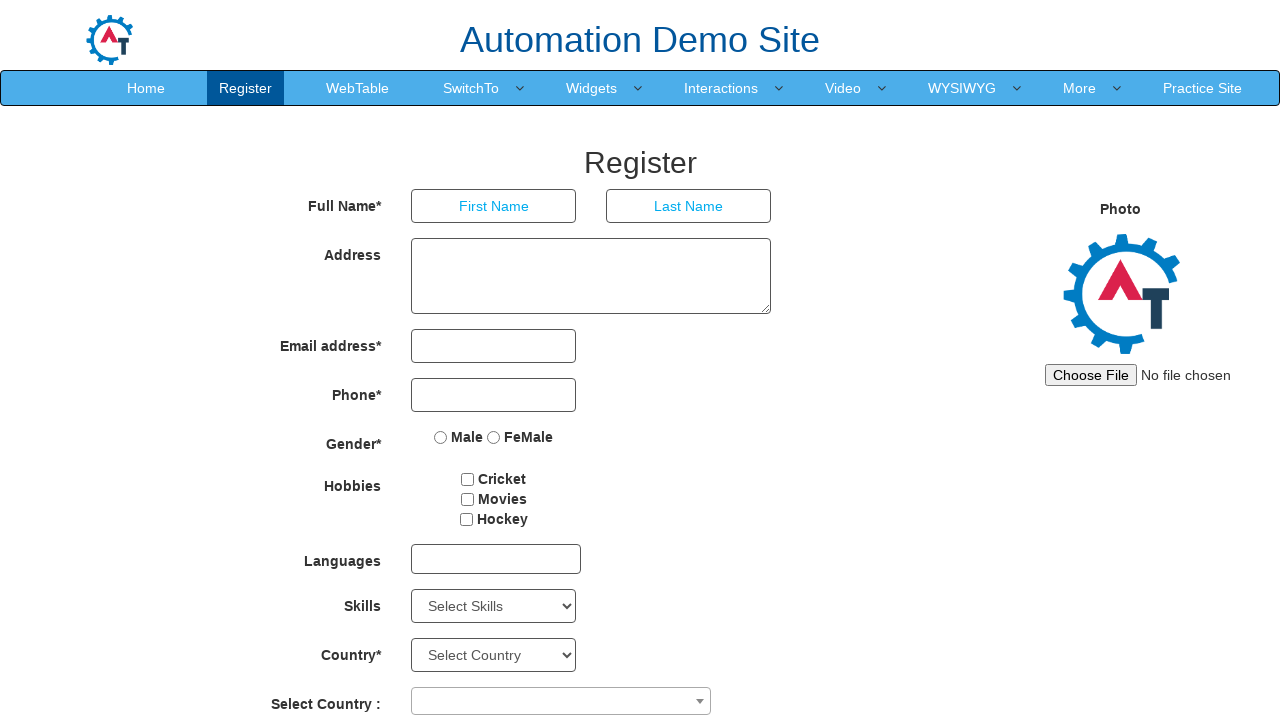

Filled first name field with 'Srikanth' on //input[@placeholder='First Name']
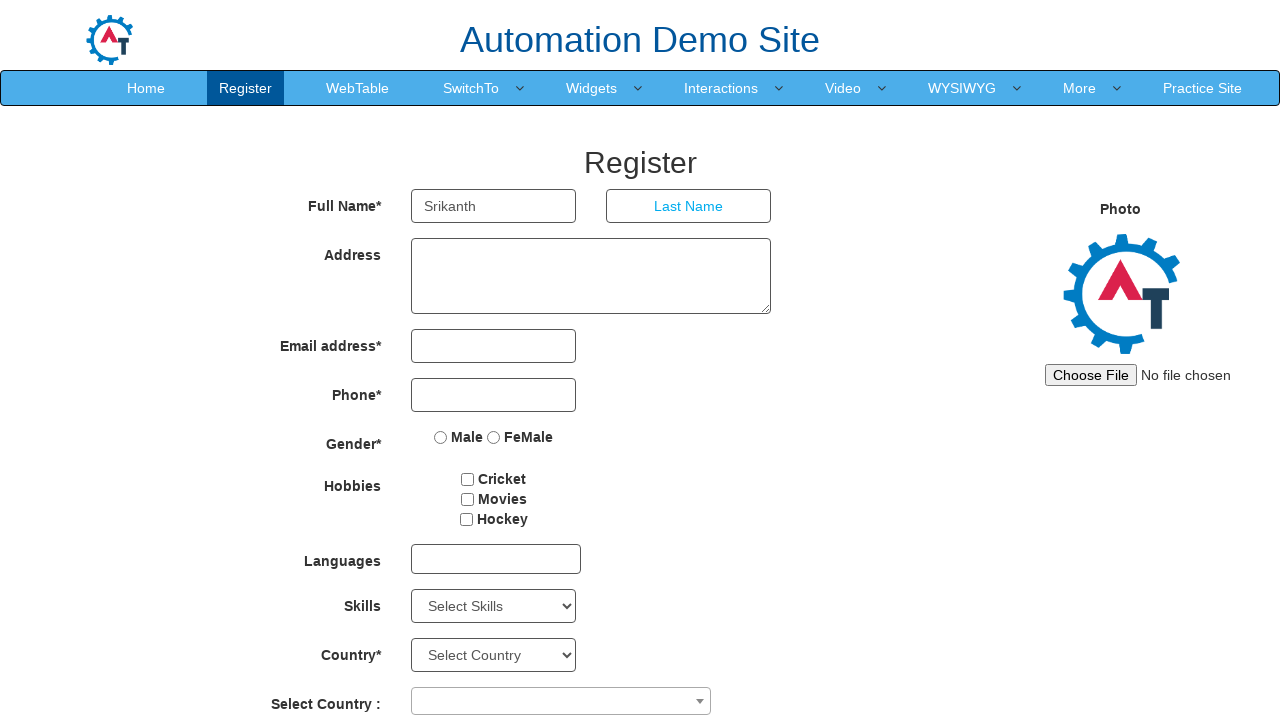

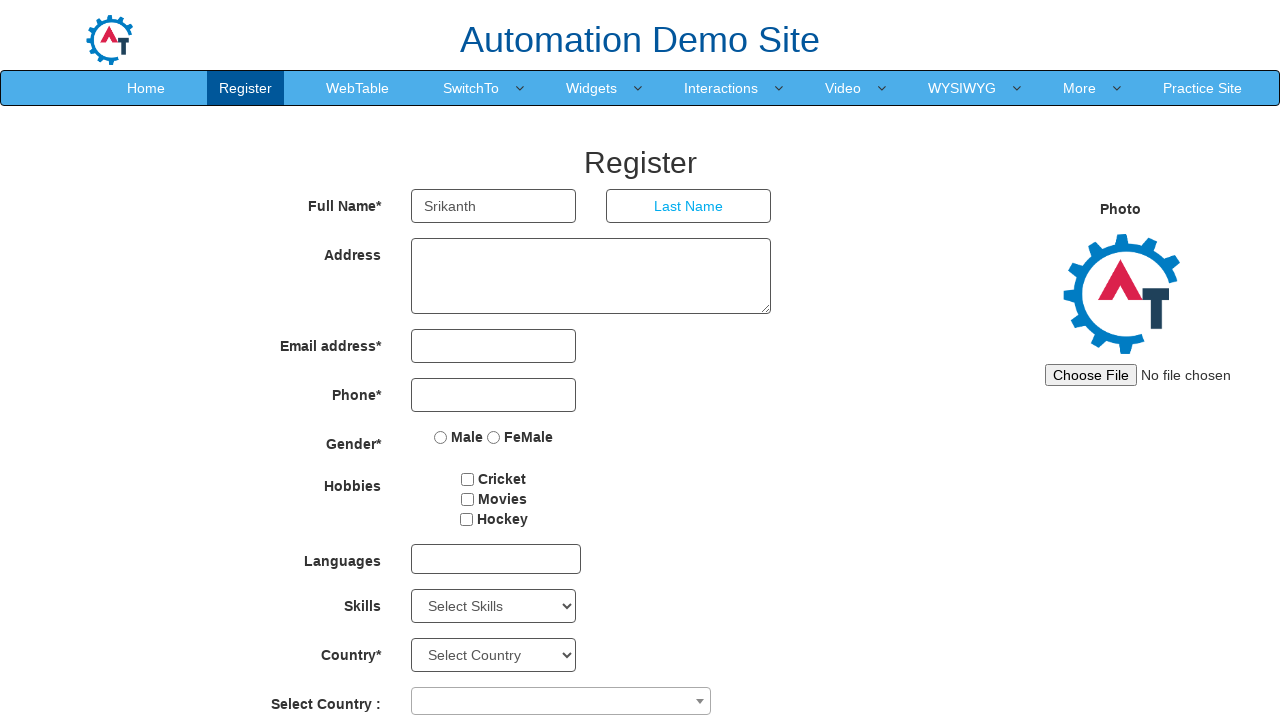